Tests the subjects autocomplete input field on the DemoQA practice form by typing partial text, using keyboard navigation to select options, and verifying the selected values appear correctly.

Starting URL: https://demoqa.com/automation-practice-form

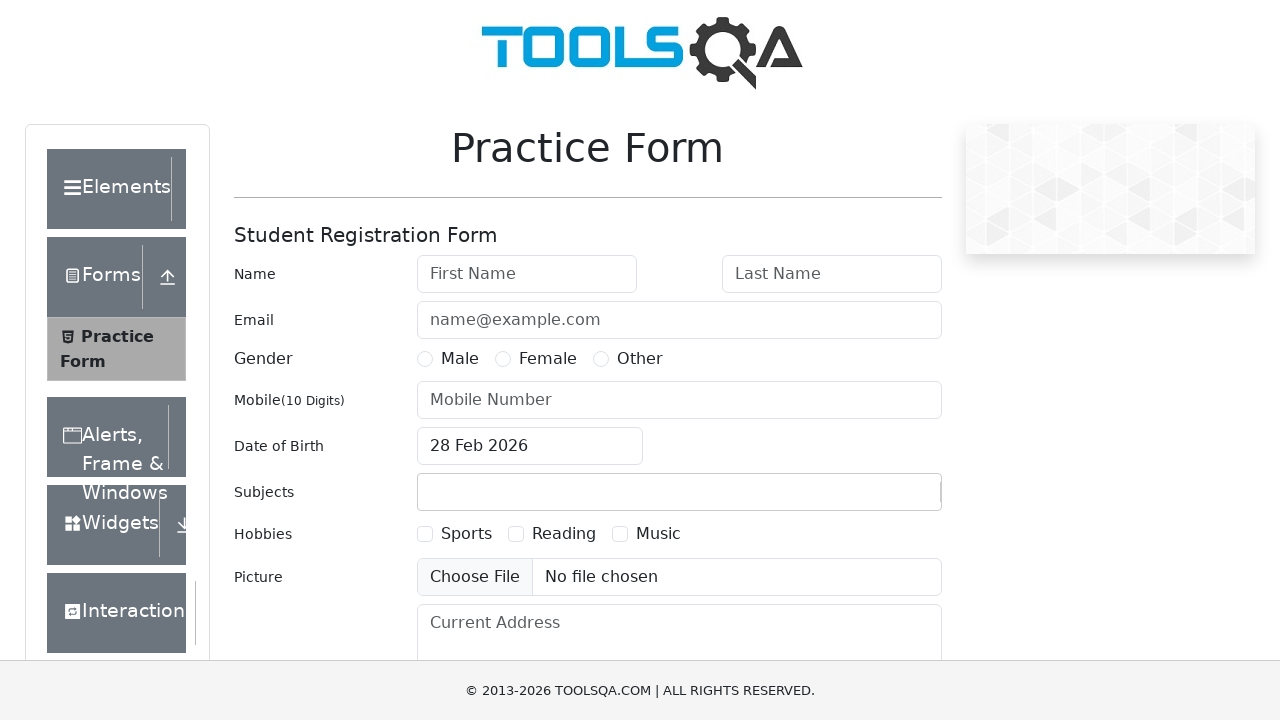

Typed 'm' in subjects input field to trigger autocomplete on input#subjectsInput
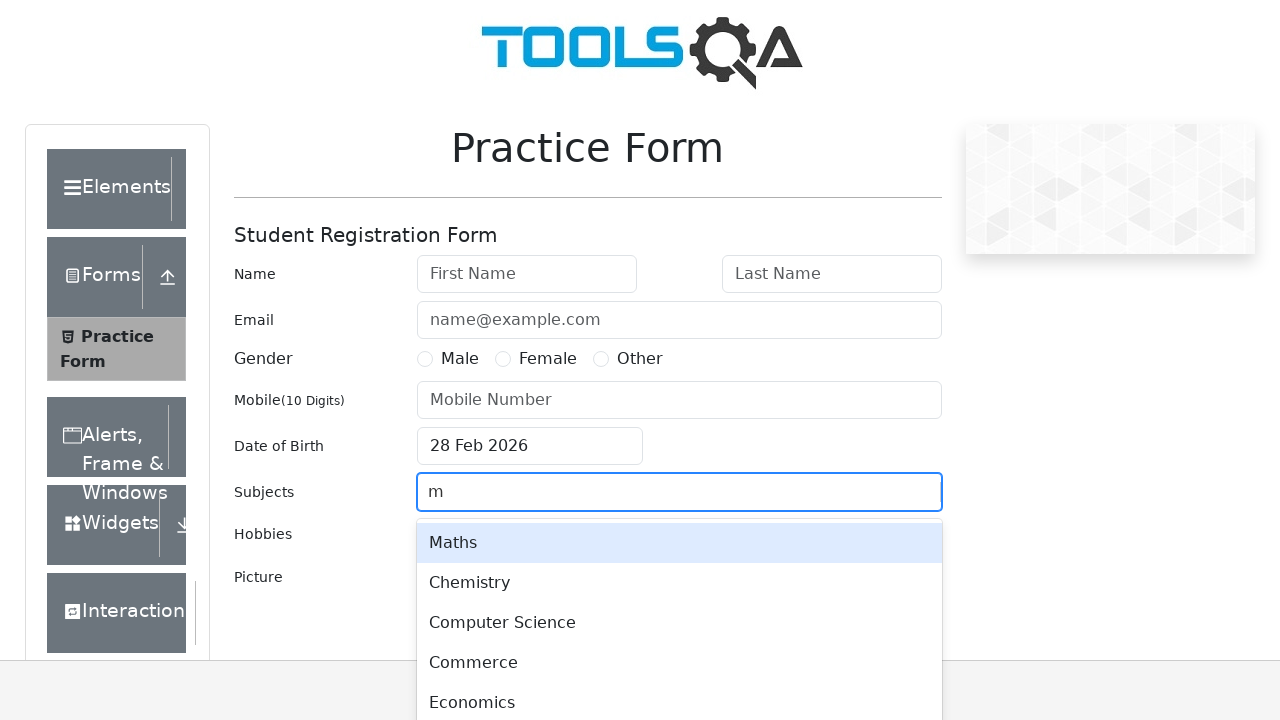

Pressed Enter to select first autocomplete option (Maths) on input#subjectsInput
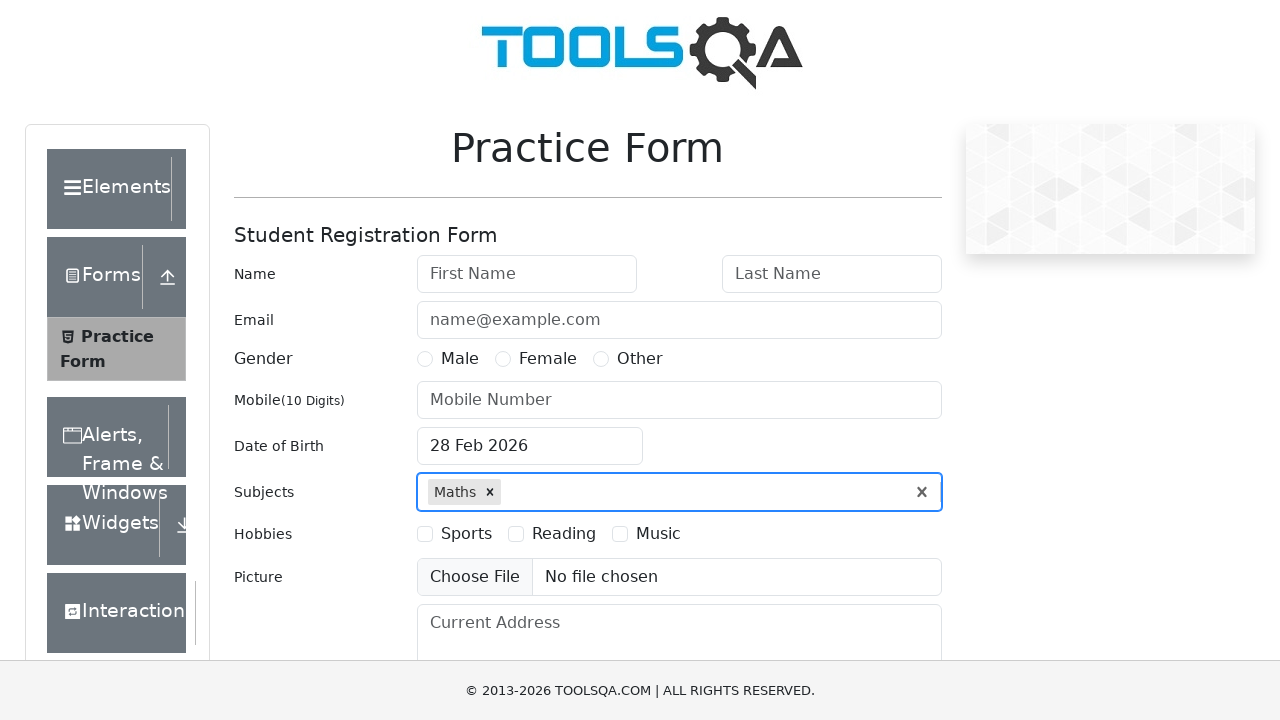

Typed 'a' in subjects input field to trigger autocomplete again on input#subjectsInput
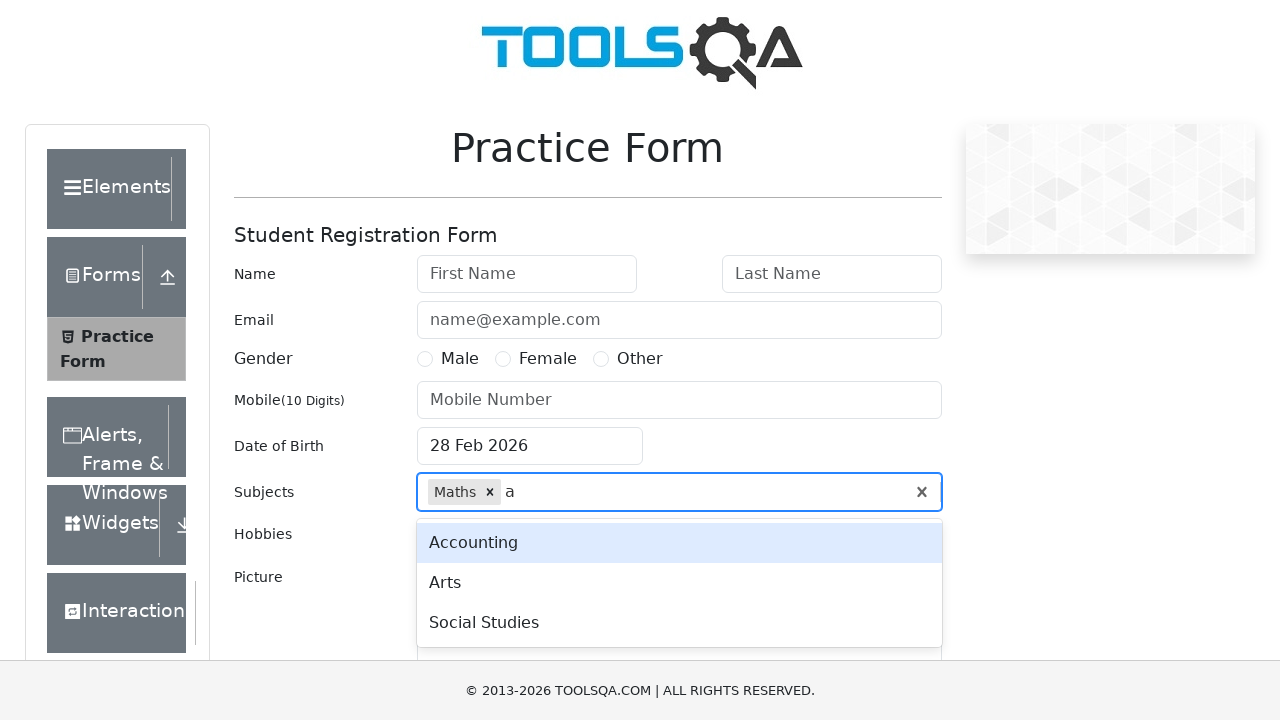

Pressed ArrowDown to navigate to second autocomplete option on input#subjectsInput
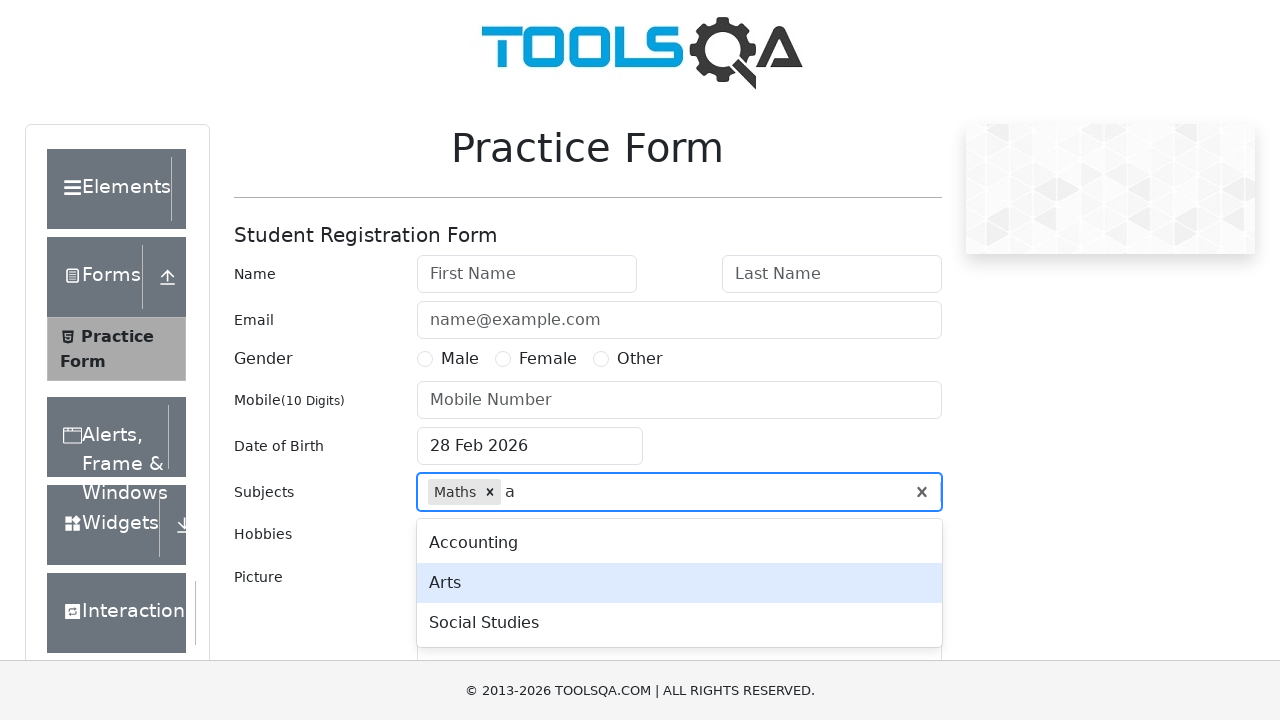

Pressed Enter to select second option (Arts) on input#subjectsInput
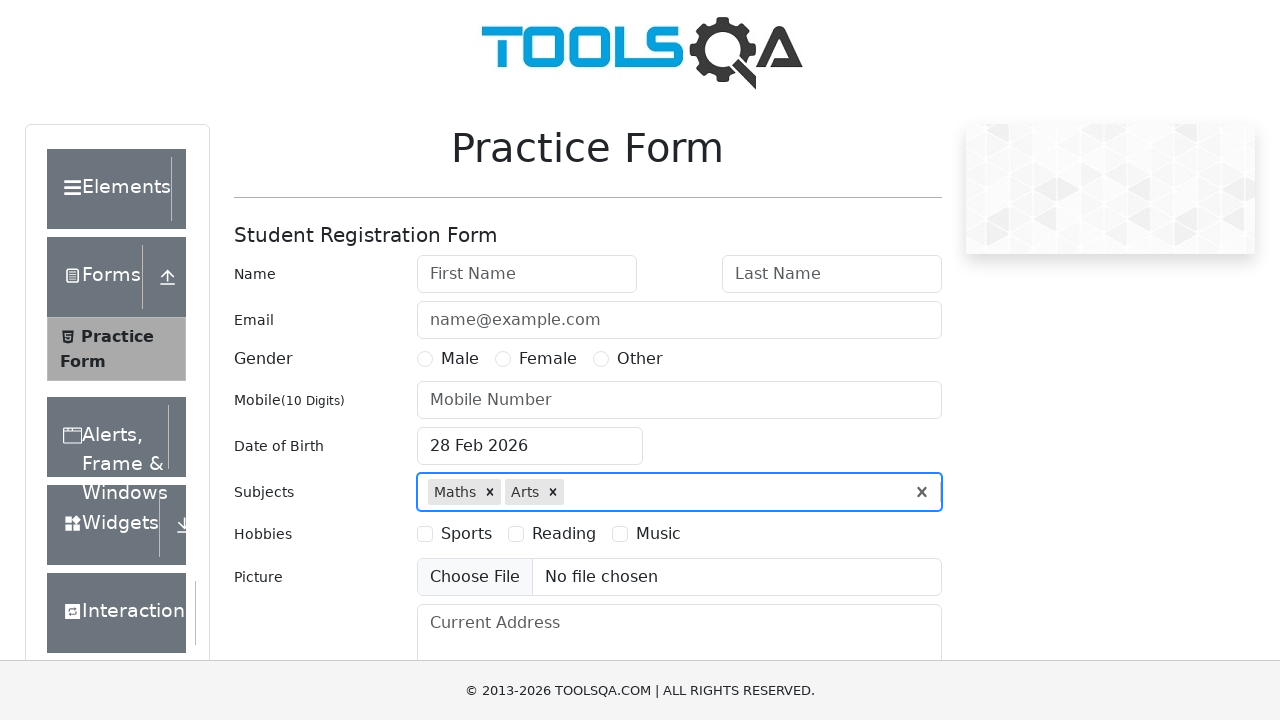

Waited for selected subject labels to appear in container
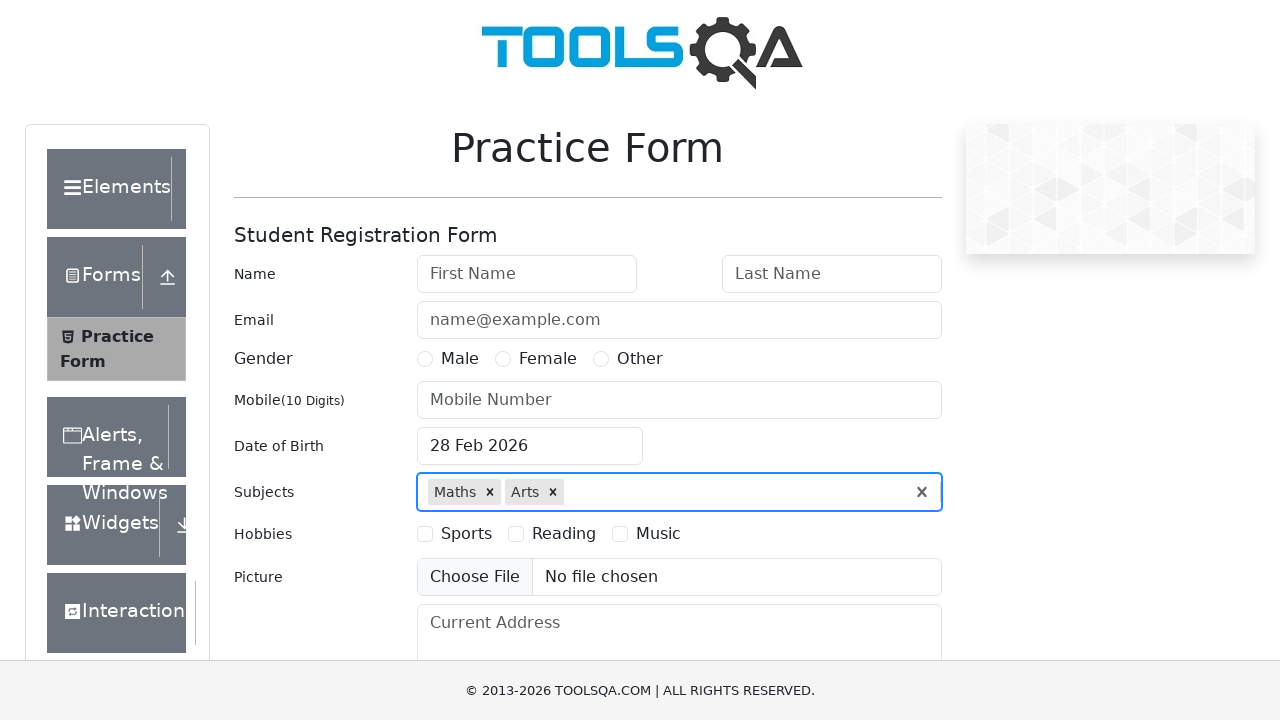

Verified first selected subject label is visible
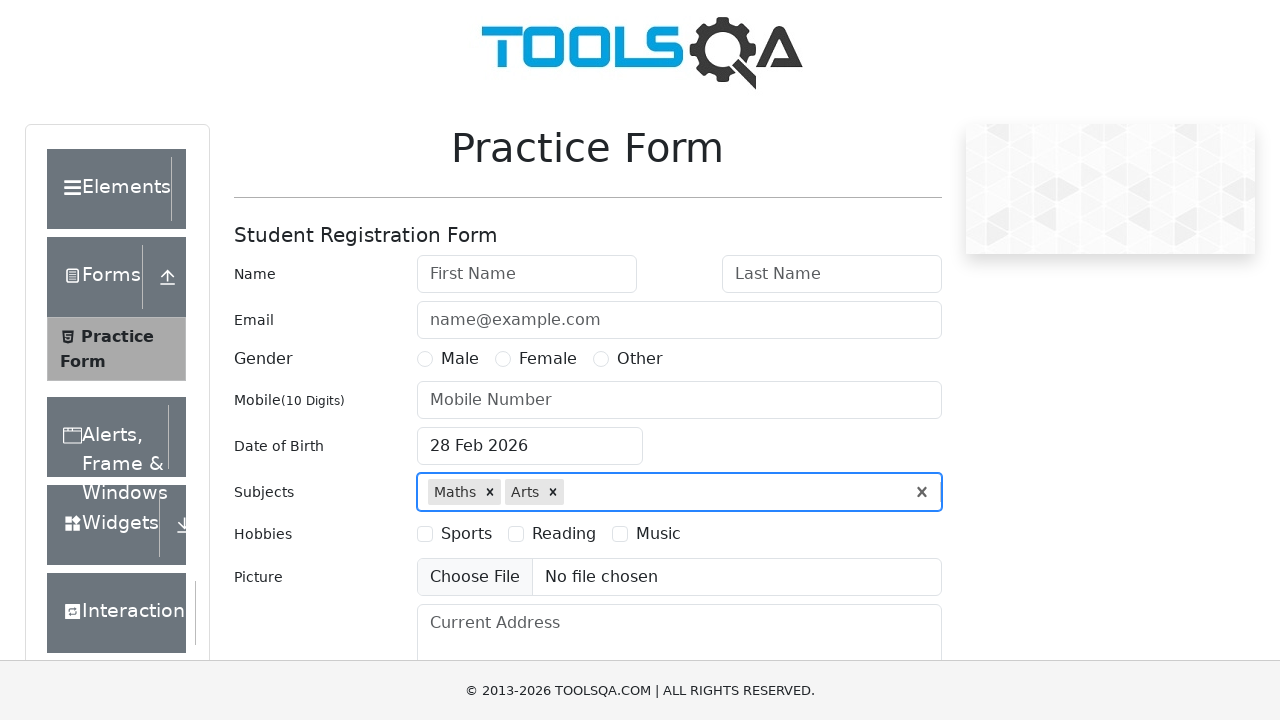

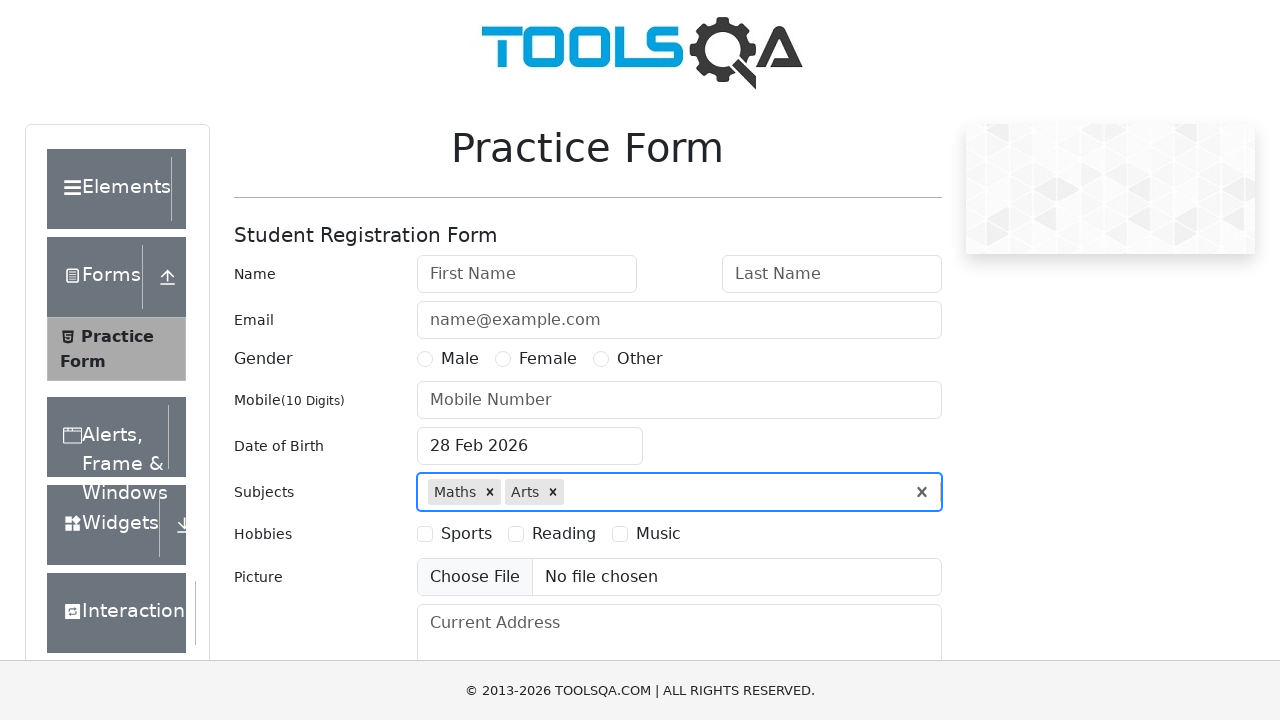